Tests registration form validation with invalid phone numbers, checking both length and format requirements

Starting URL: https://alada.vn/tai-khoan/dang-ky.html

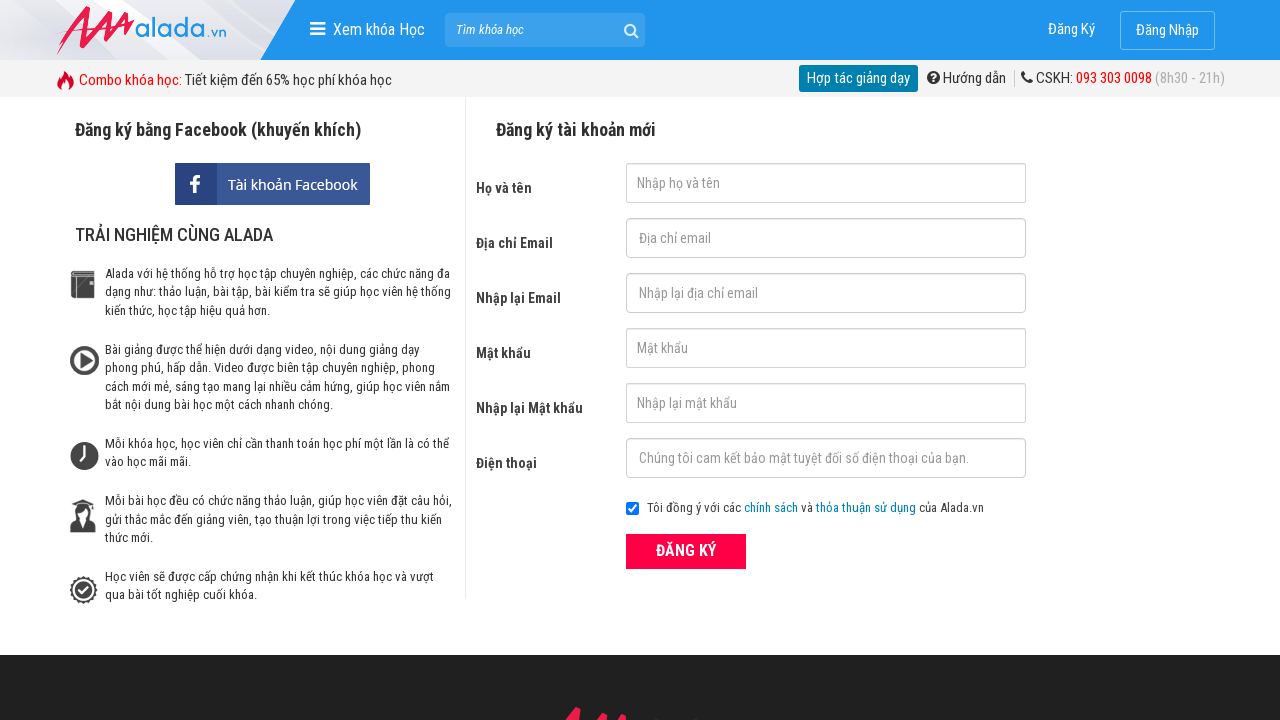

Filled first name field with 'Jake' on #txtFirstname
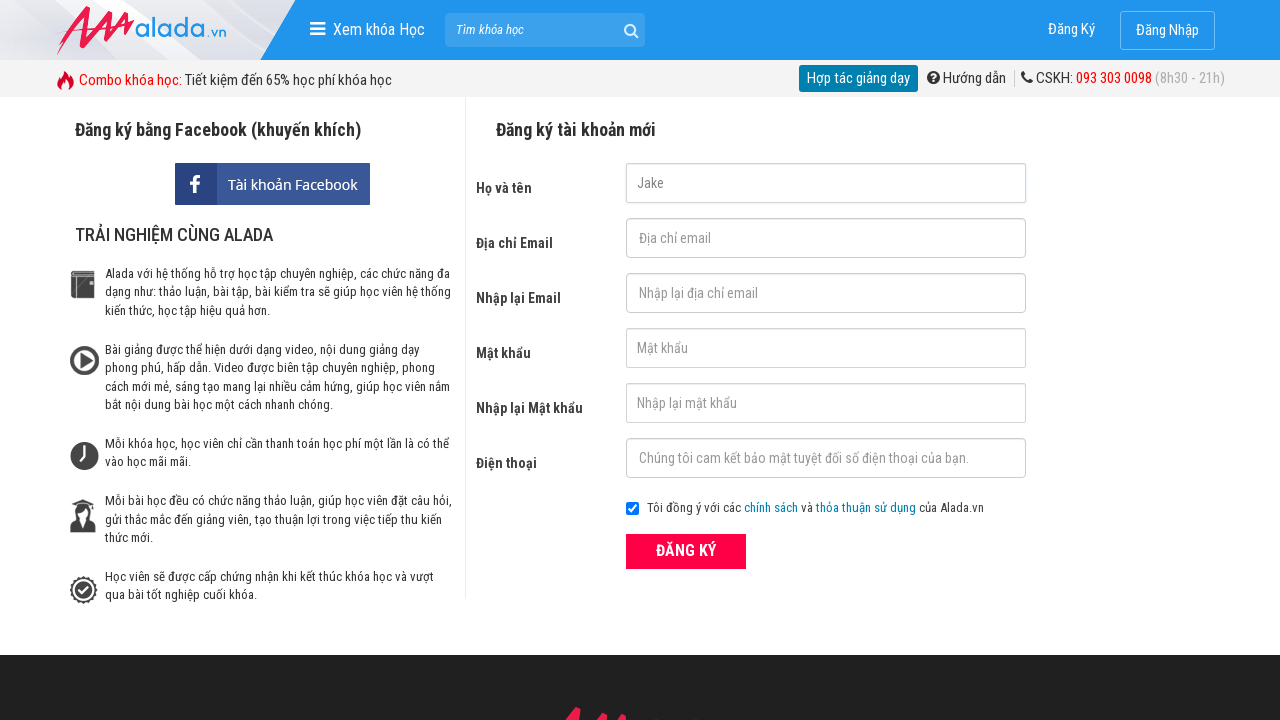

Filled email field with 'sample654@gmail.com' on #txtEmail
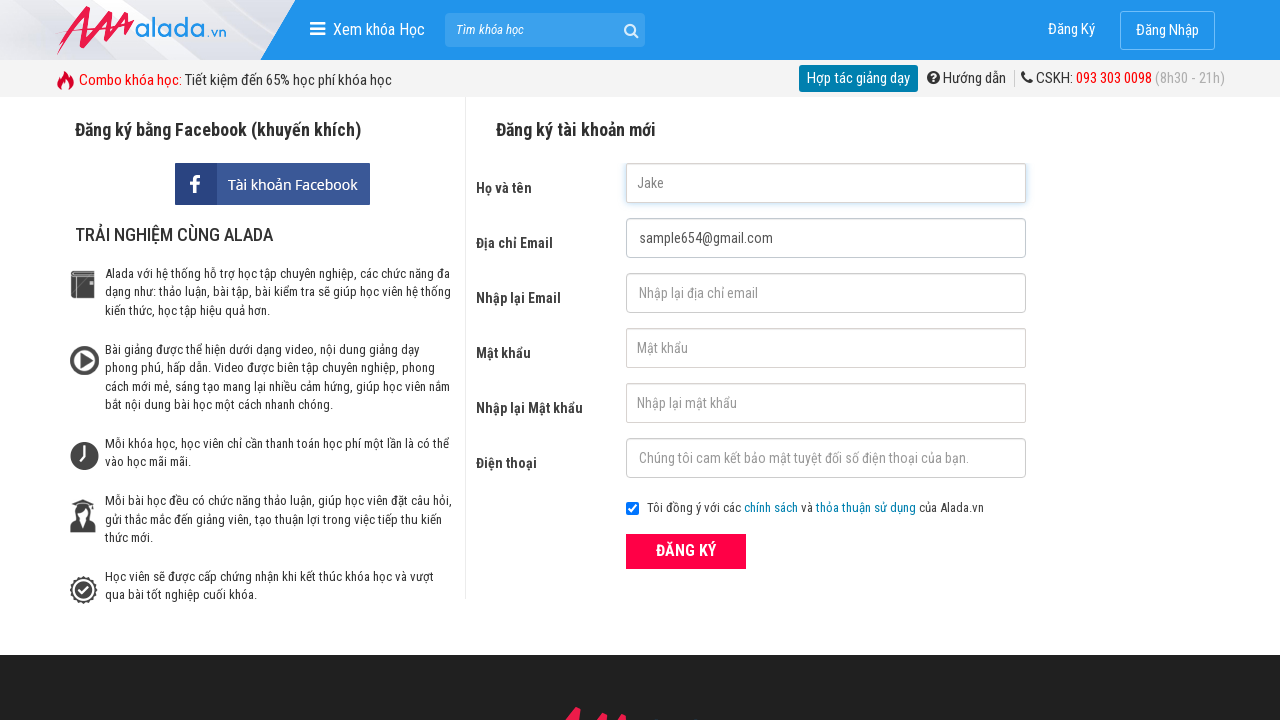

Filled confirm email field with 'sample654@gmail.com' on #txtCEmail
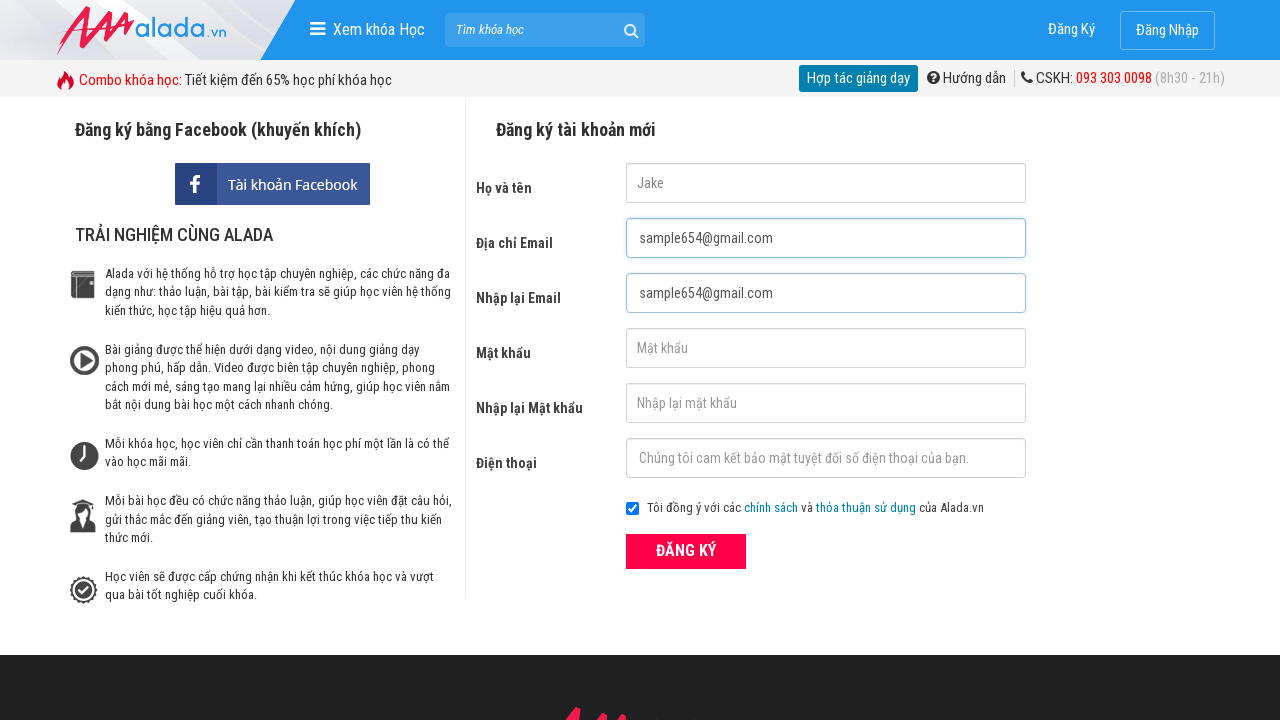

Filled password field with '123456' on #txtPassword
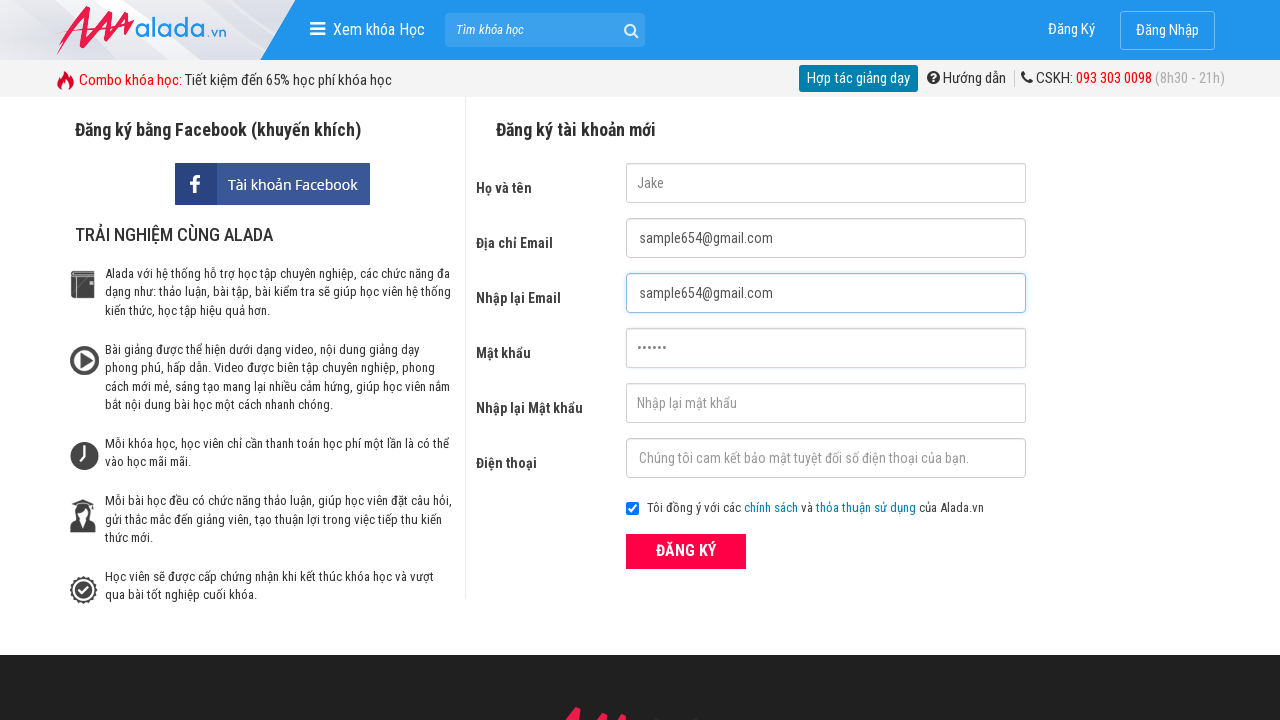

Filled confirm password field with '123456' on #txtCPassword
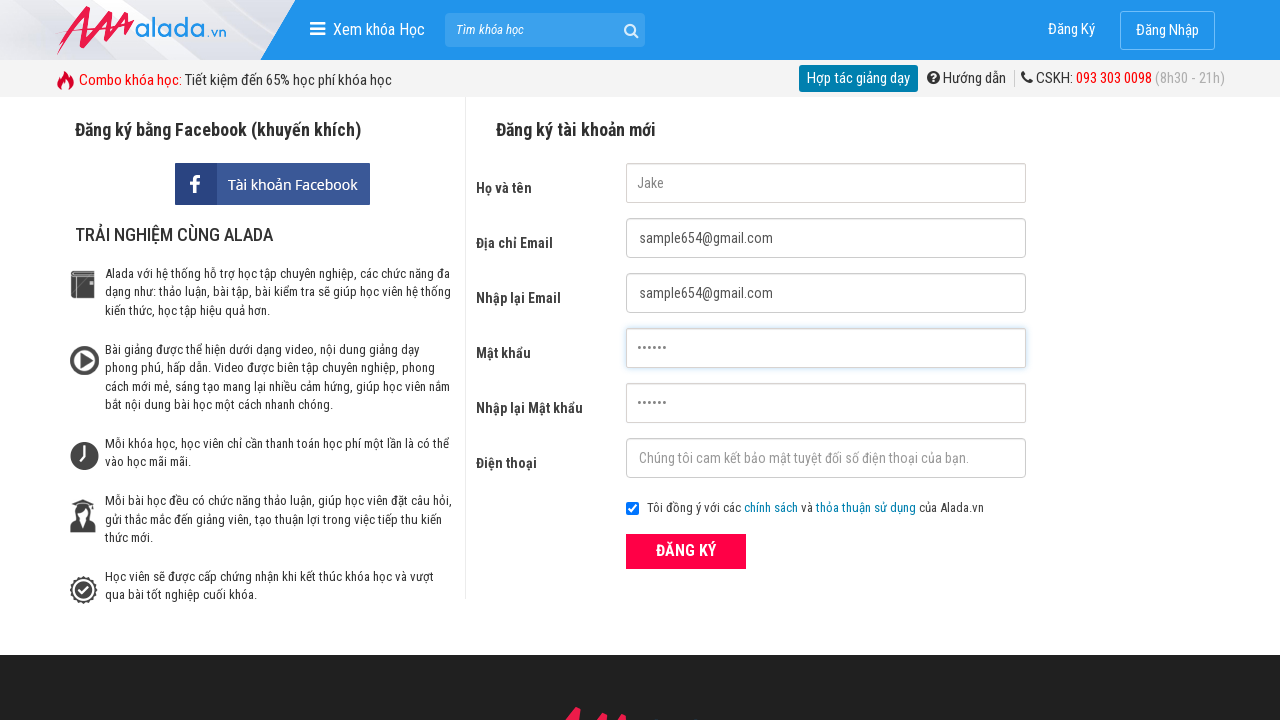

Filled phone field with 9-digit number '038803161' (invalid length) on #txtPhone
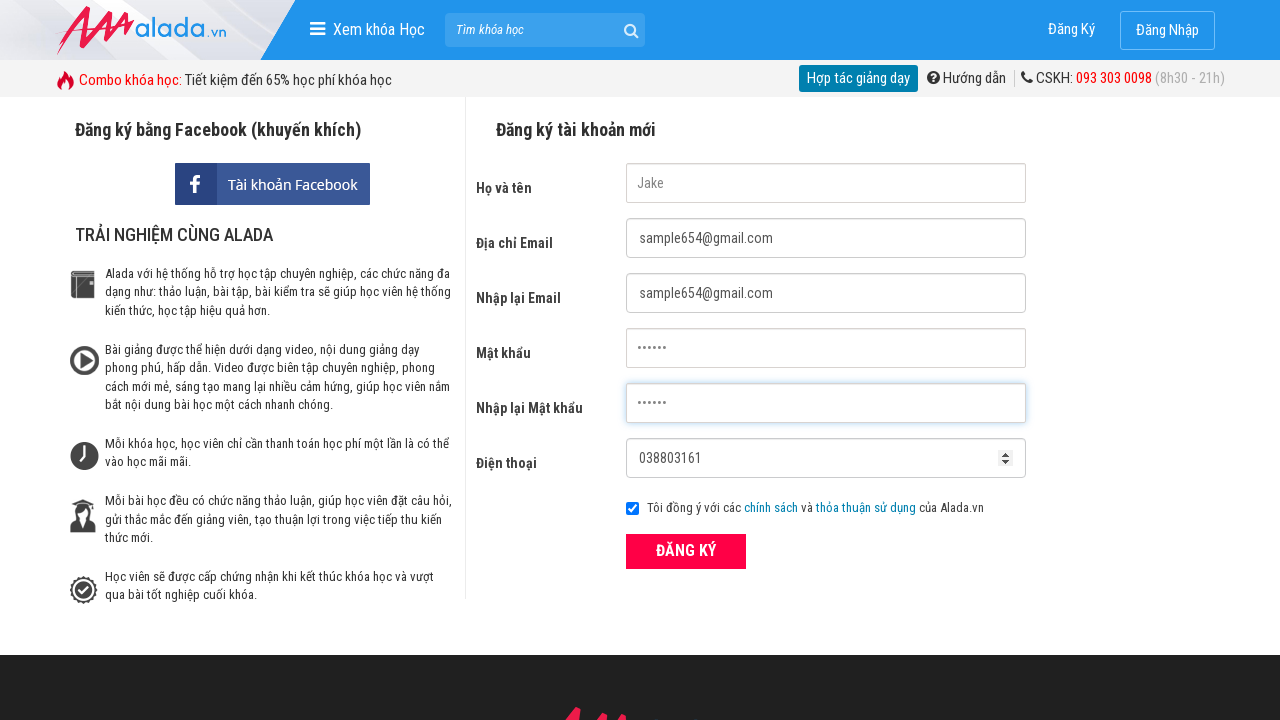

Clicked ĐĂNG KÝ (Register) button for first test at (686, 551) on xpath=//button[text()='ĐĂNG KÝ' and @type='submit']
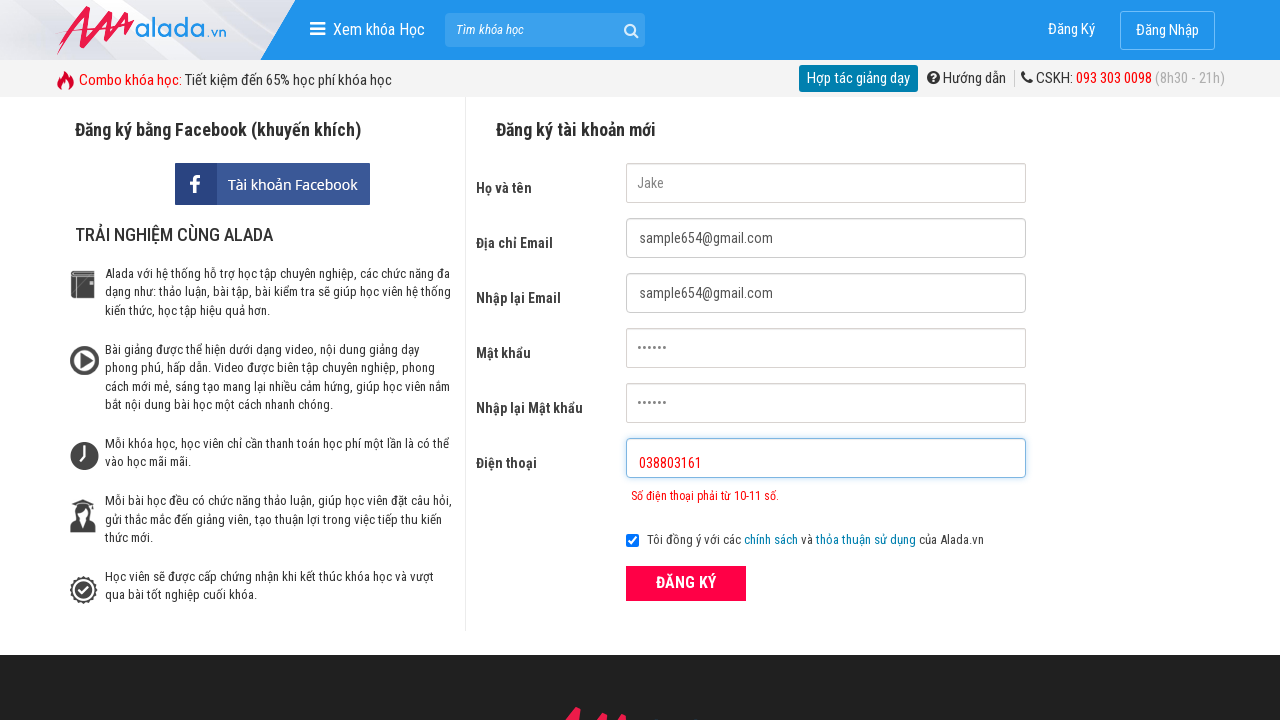

Phone error message appeared for 9-digit phone number
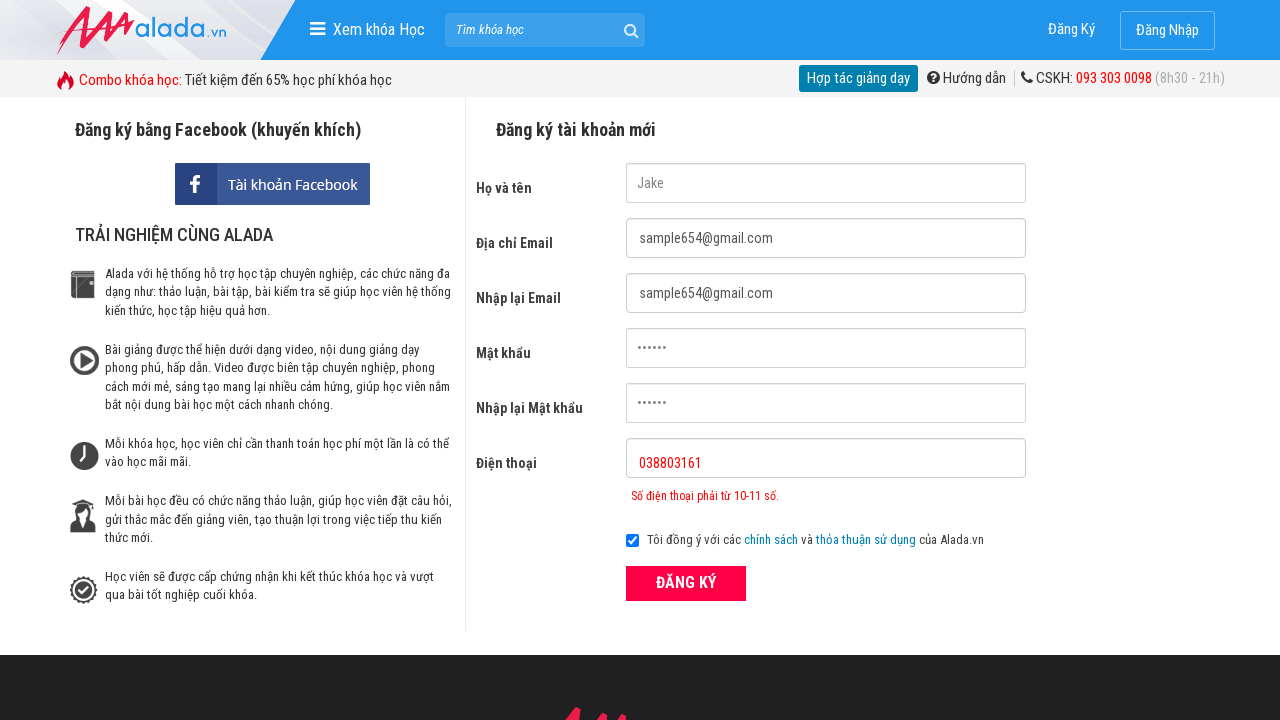

Cleared first name field on #txtFirstname
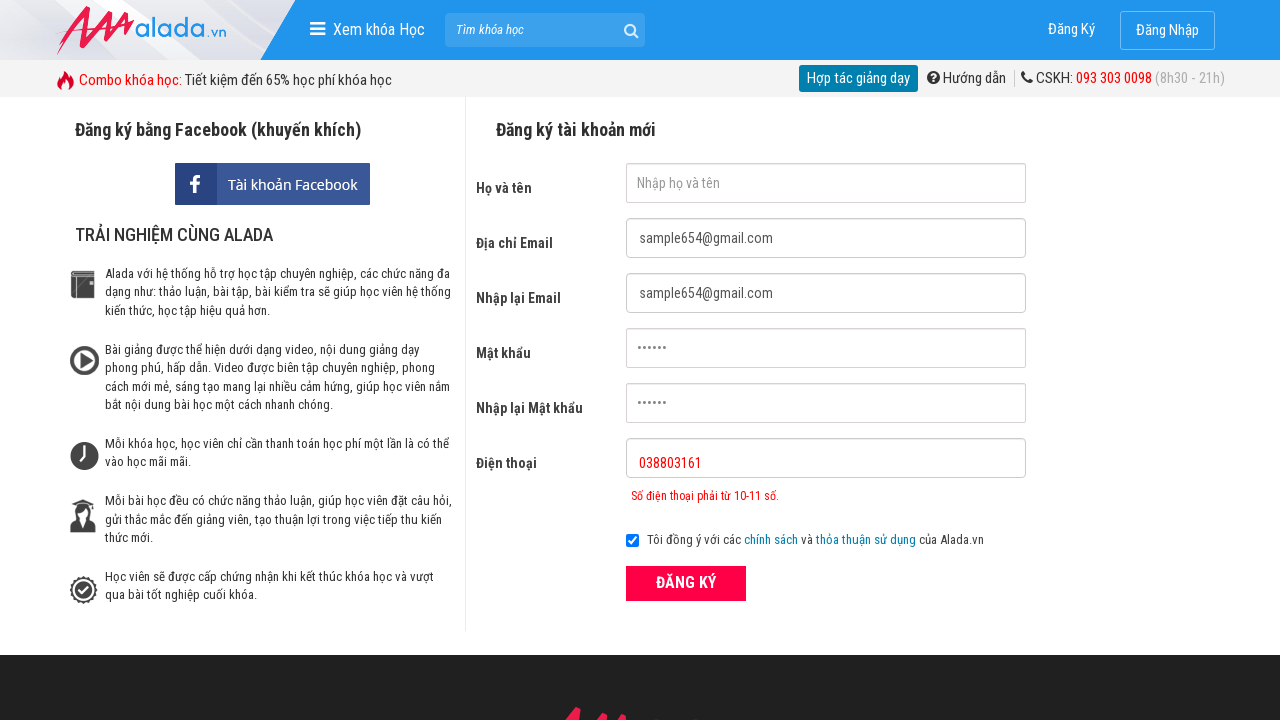

Cleared email field on #txtEmail
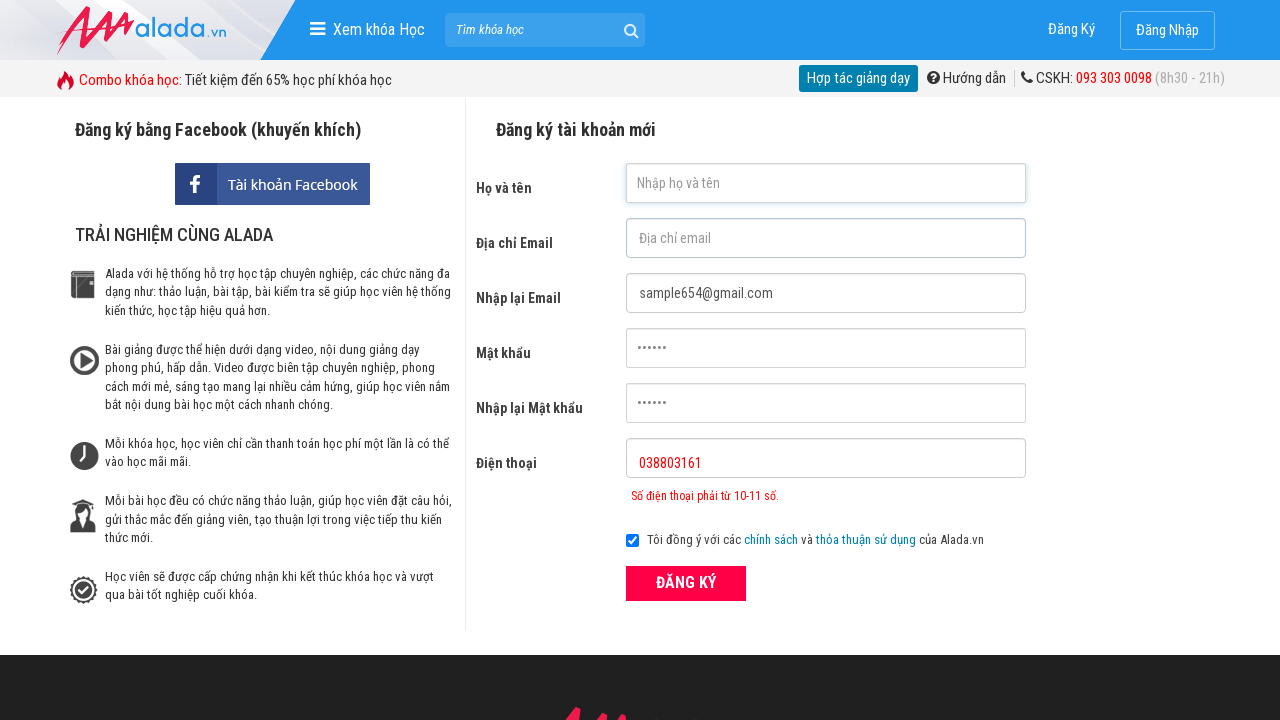

Cleared confirm email field on #txtCEmail
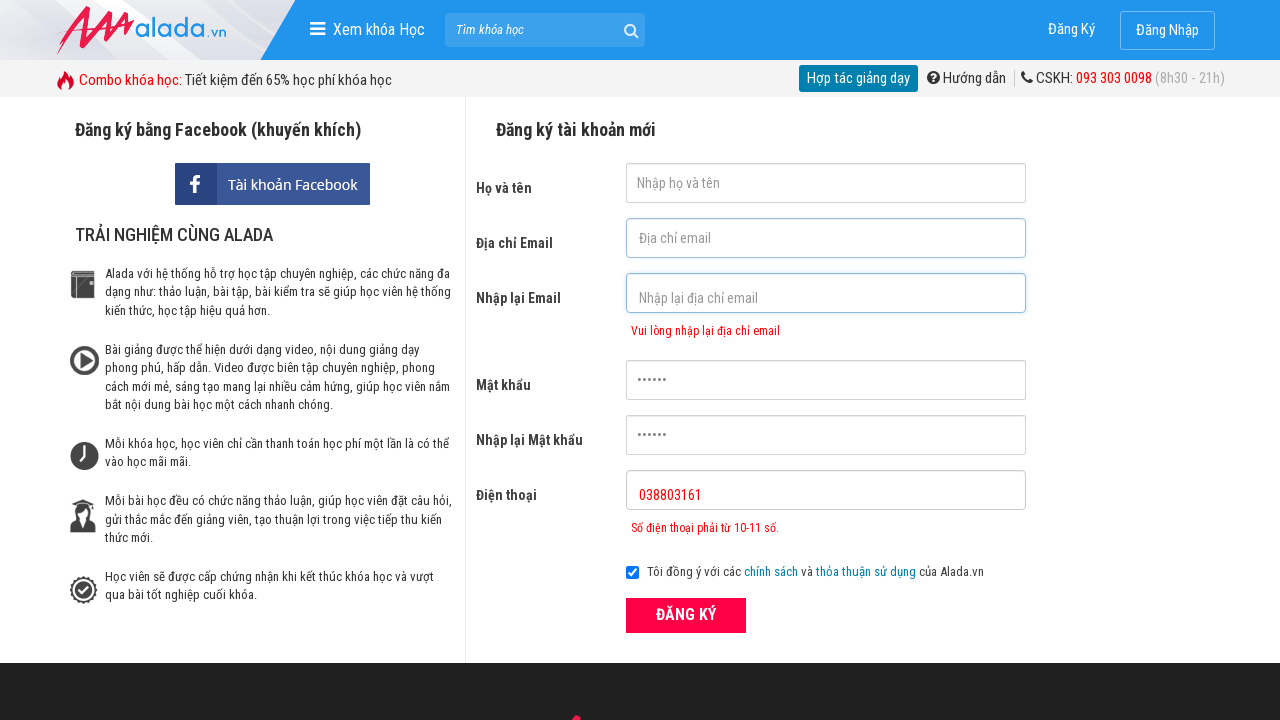

Cleared password field on #txtPassword
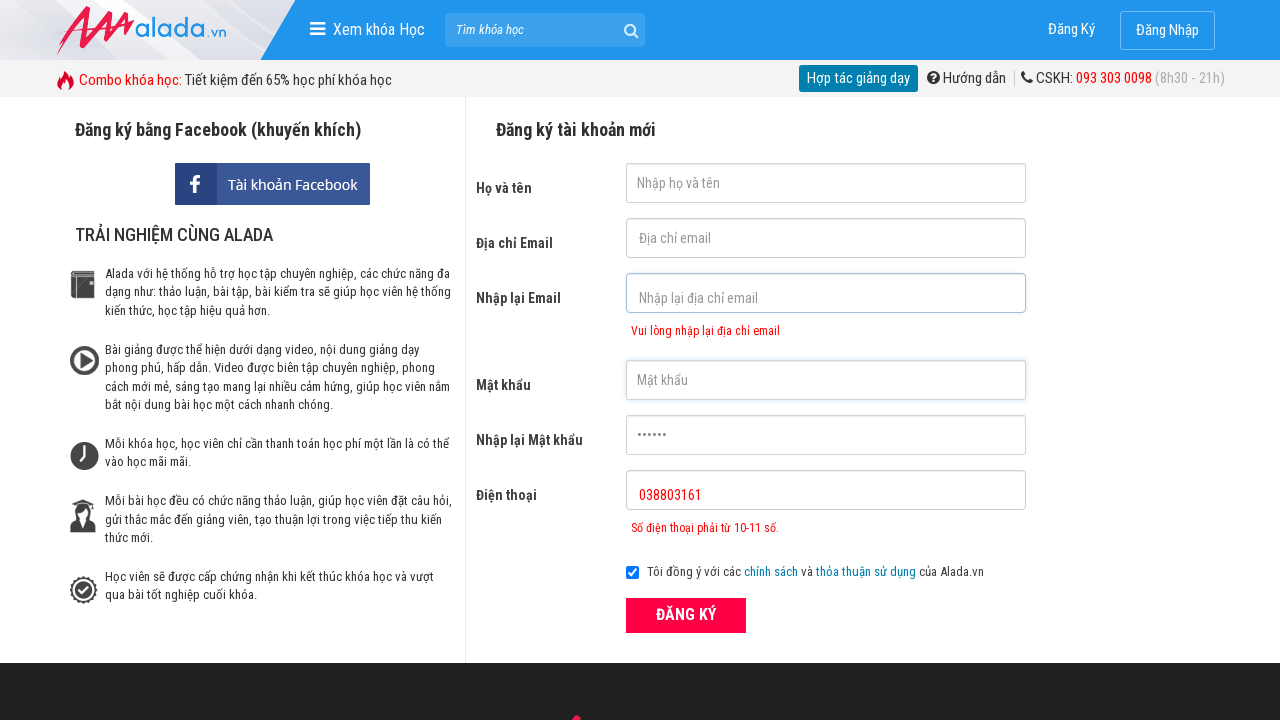

Cleared confirm password field on #txtCPassword
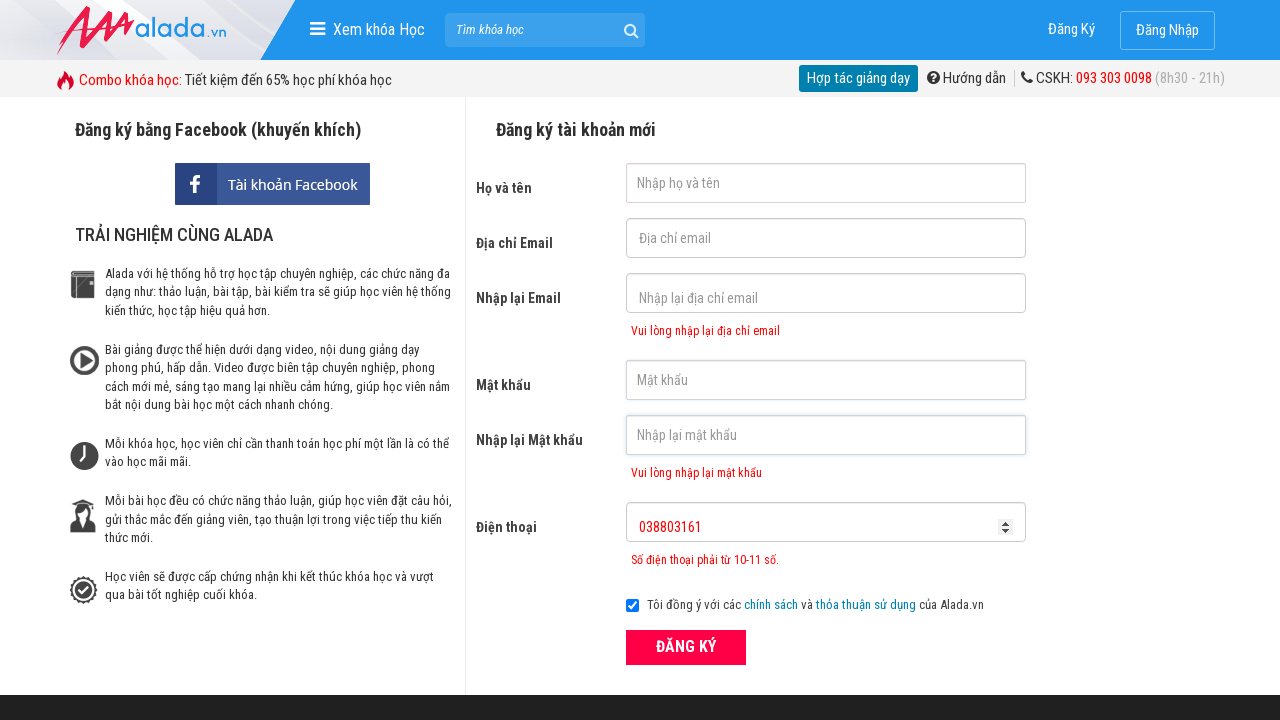

Cleared phone field on #txtPhone
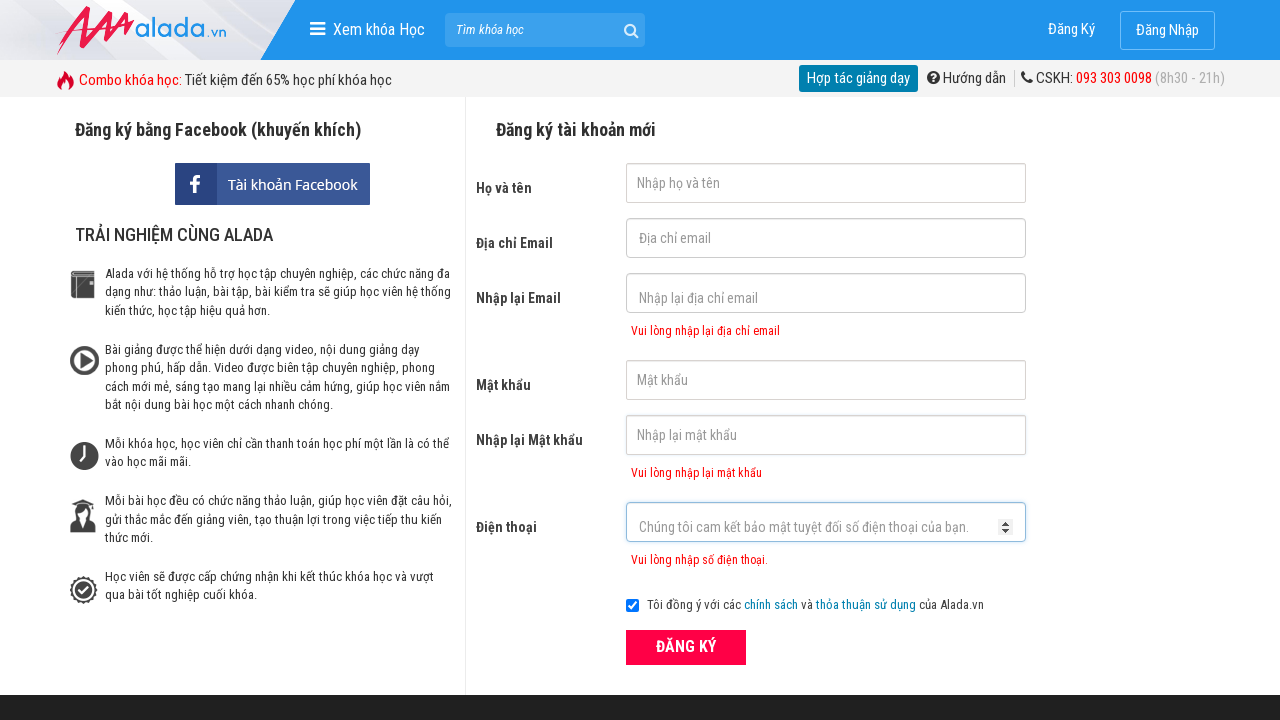

Filled first name field with 'Jake' for second test on #txtFirstname
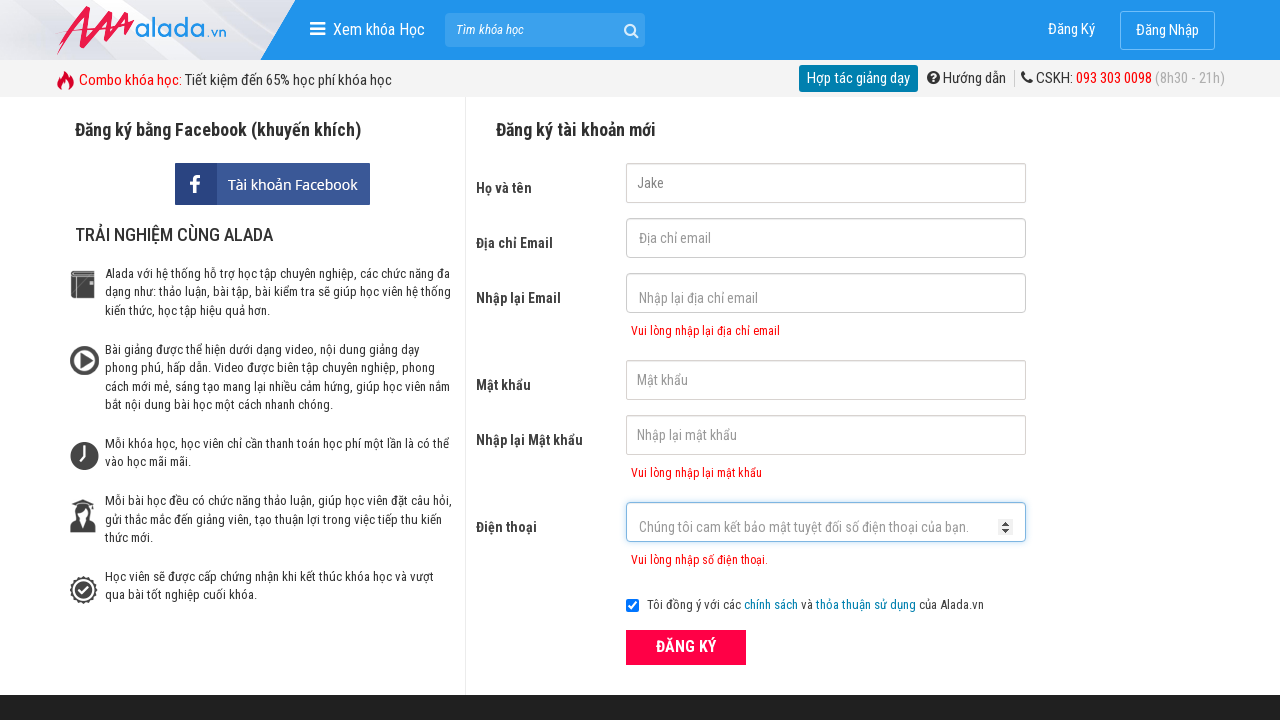

Filled email field with 'sample654@gmail.com' for second test on #txtEmail
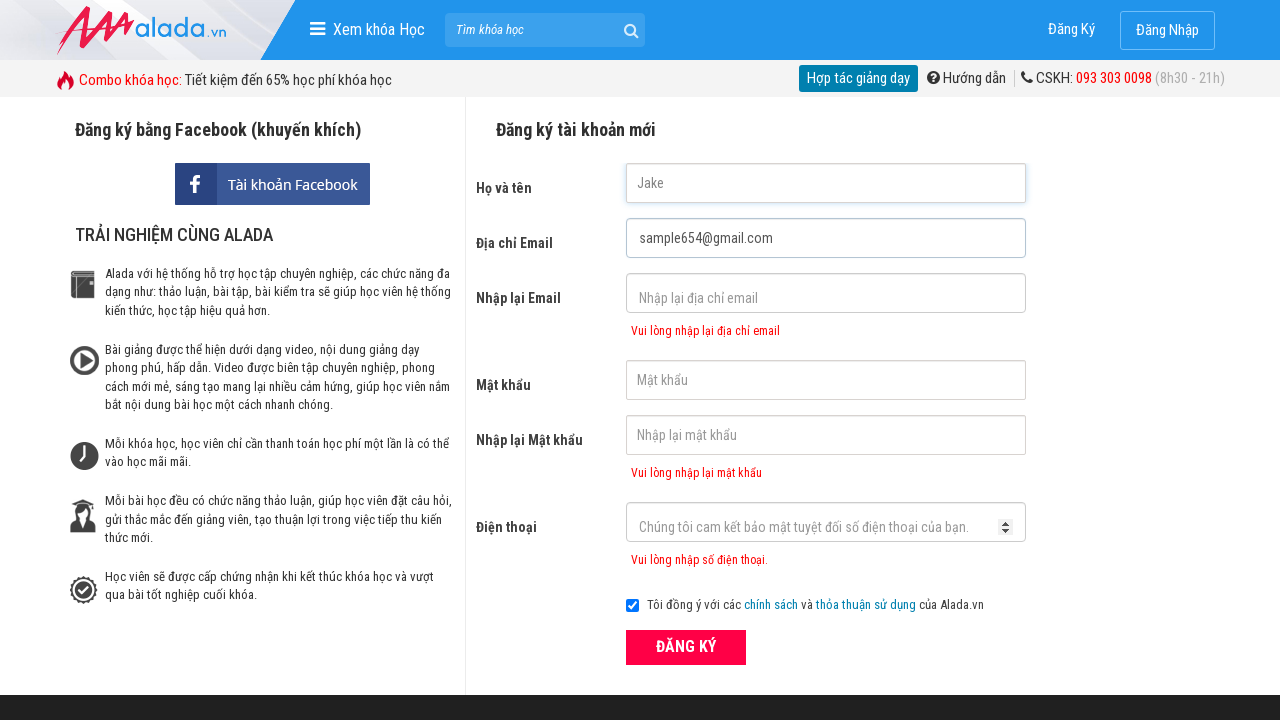

Filled confirm email field with 'sample654@gmail.com' for second test on #txtCEmail
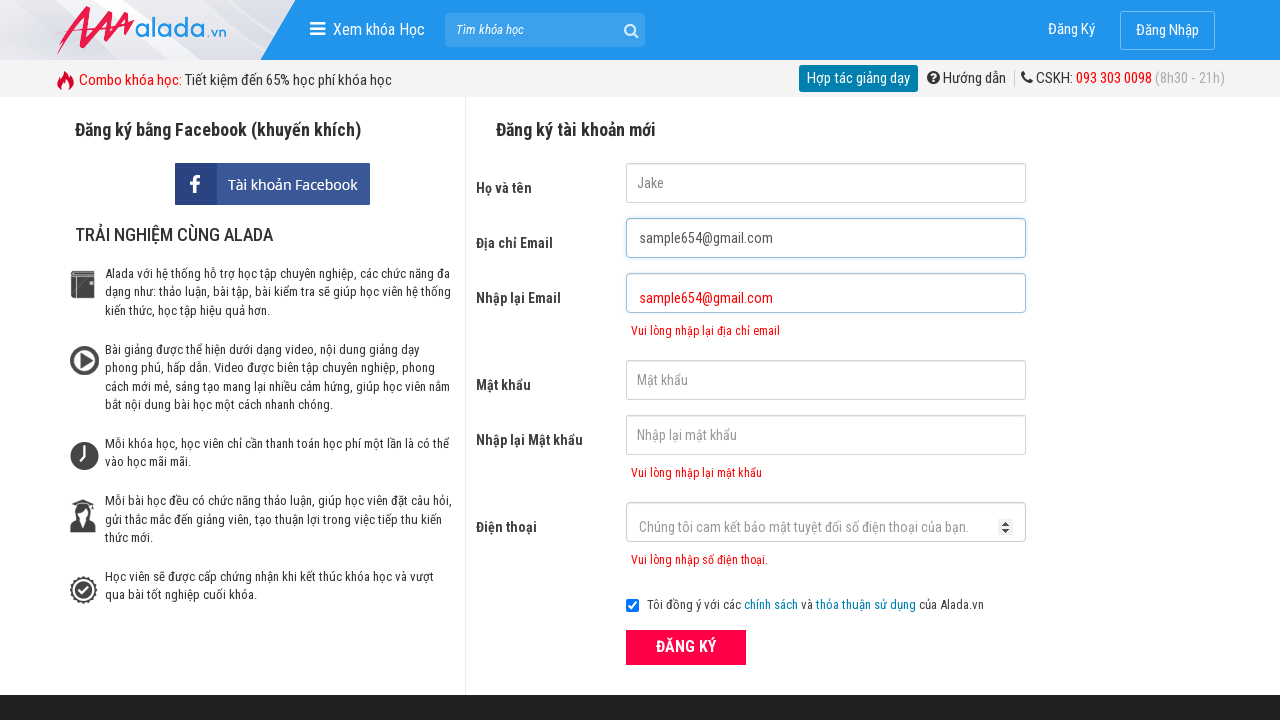

Filled password field with '123456' for second test on #txtPassword
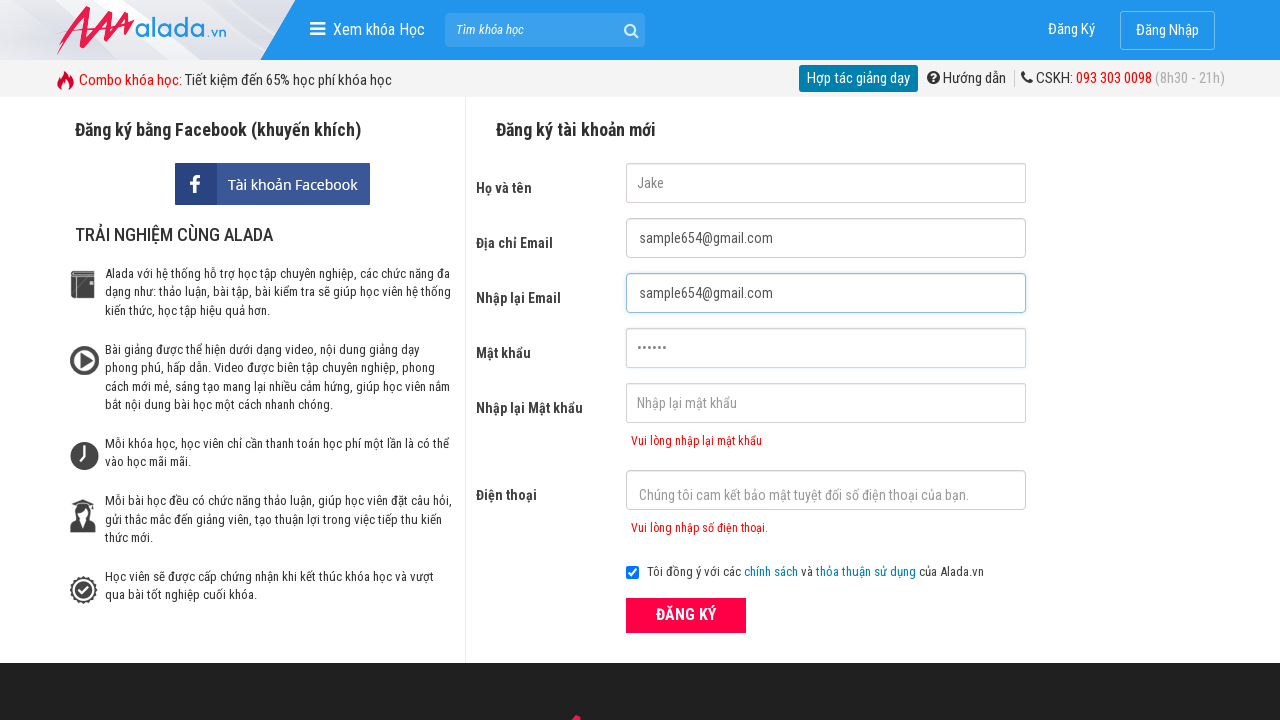

Filled confirm password field with '123456' for second test on #txtCPassword
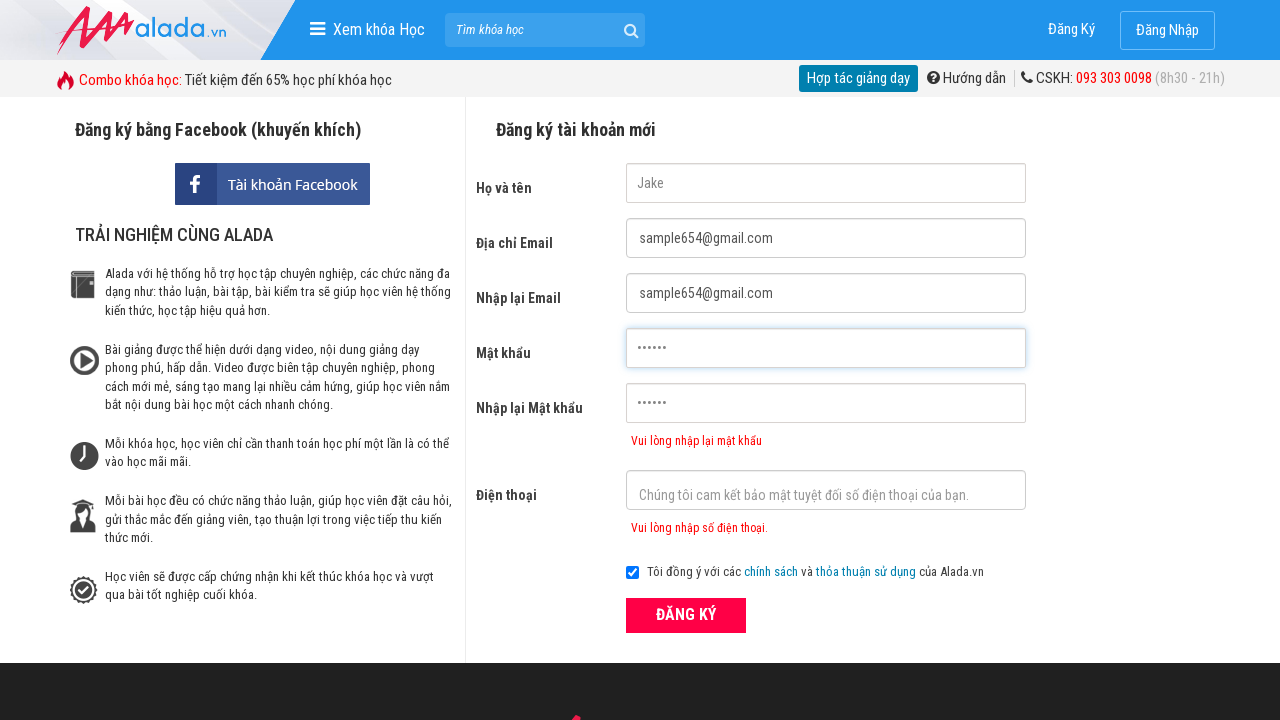

Filled phone field with '123' (invalid format and too short) on #txtPhone
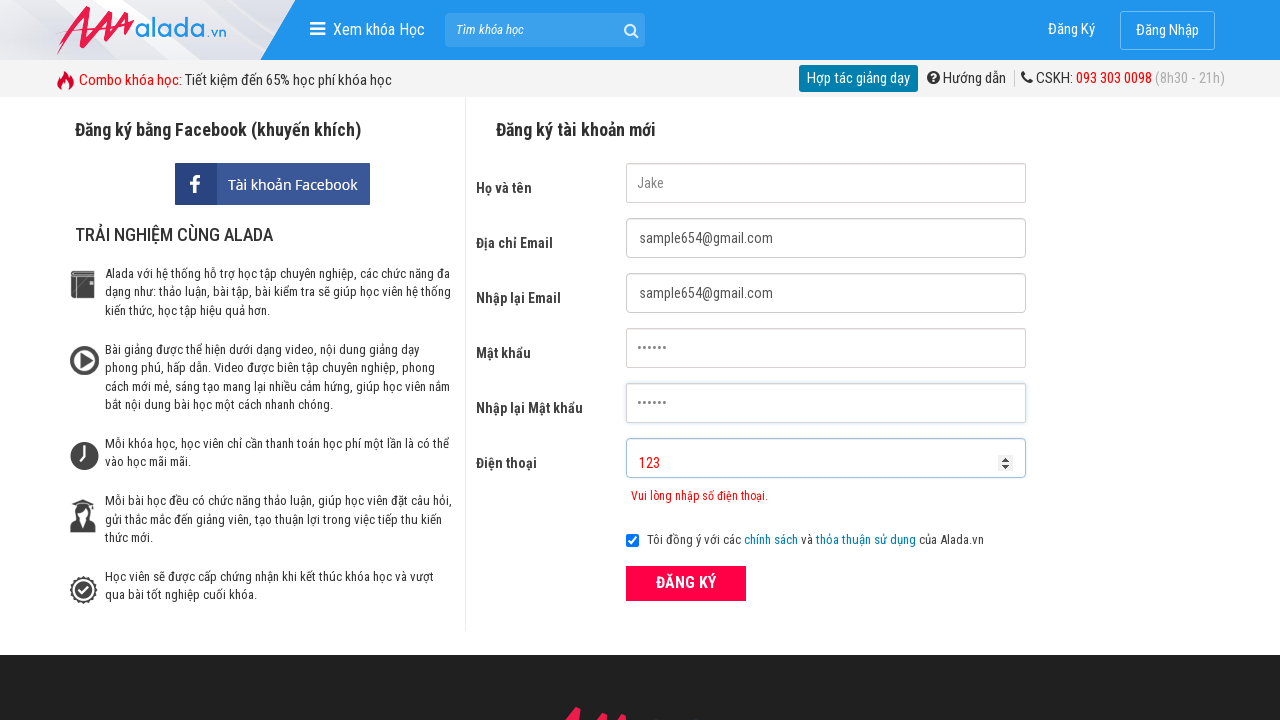

Clicked ĐĂNG KÝ (Register) button for second test at (686, 583) on xpath=//button[text()='ĐĂNG KÝ' and @type='submit']
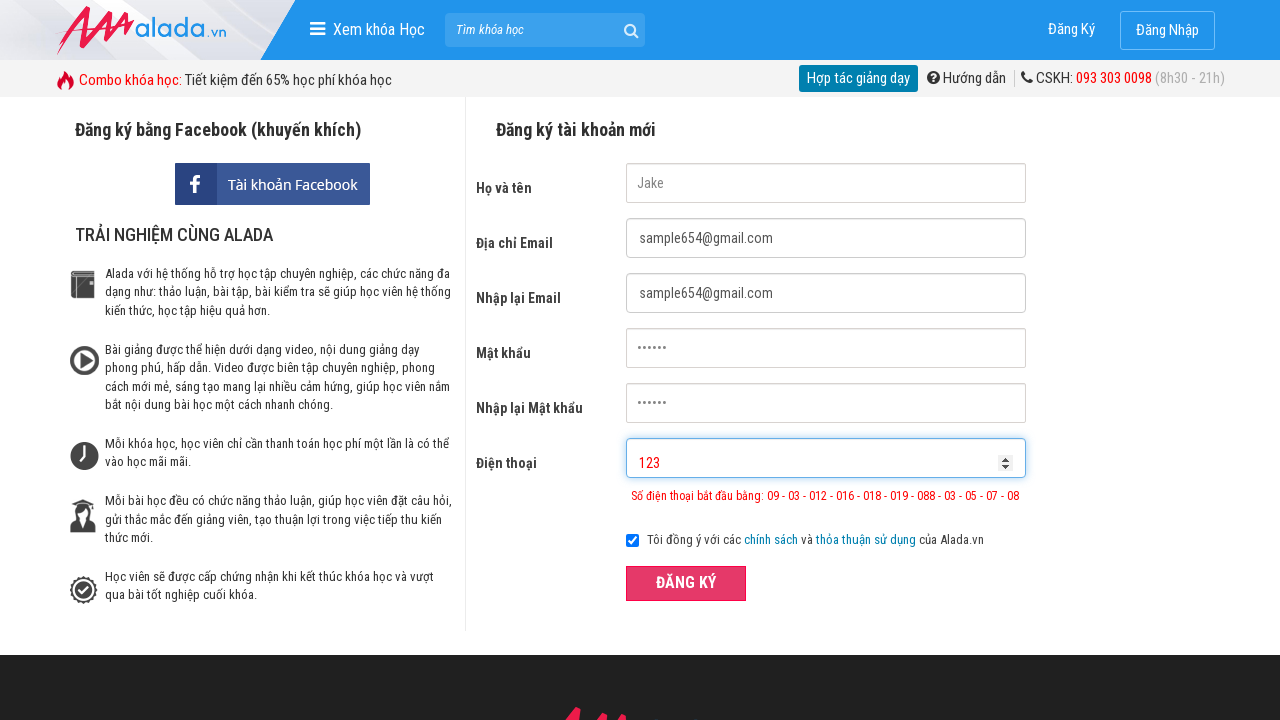

Phone error message appeared for invalid phone format '123'
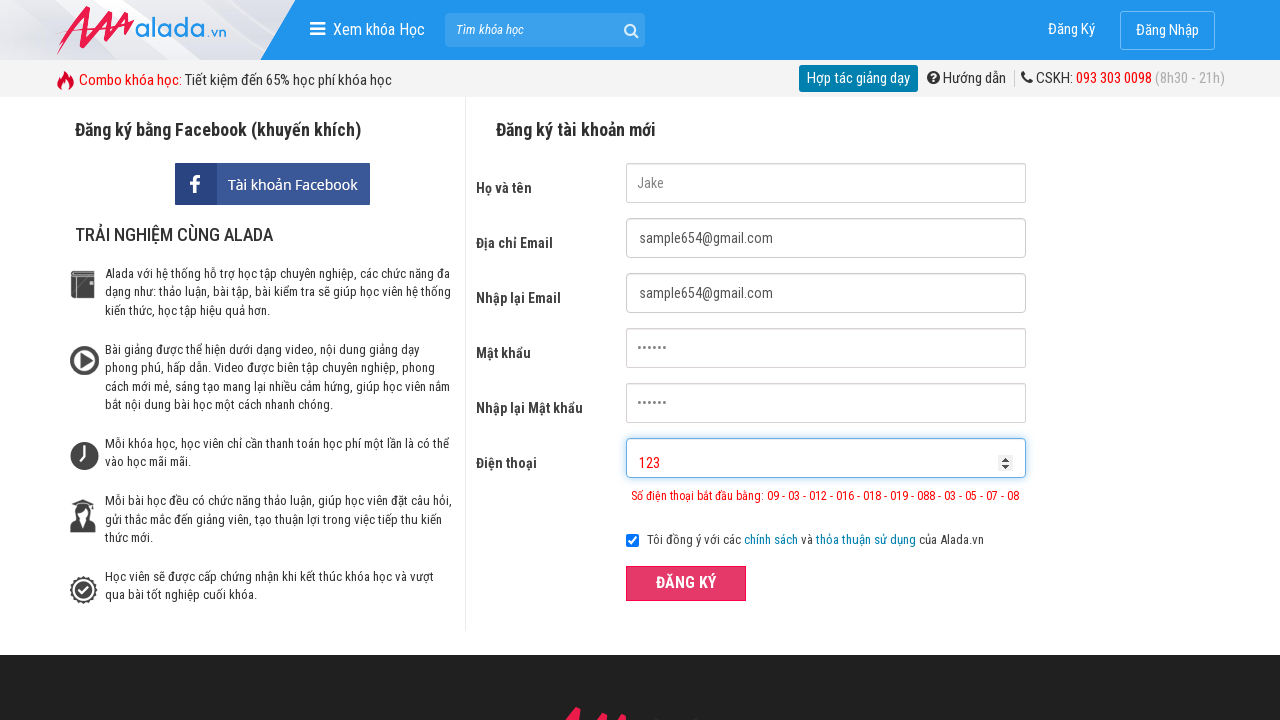

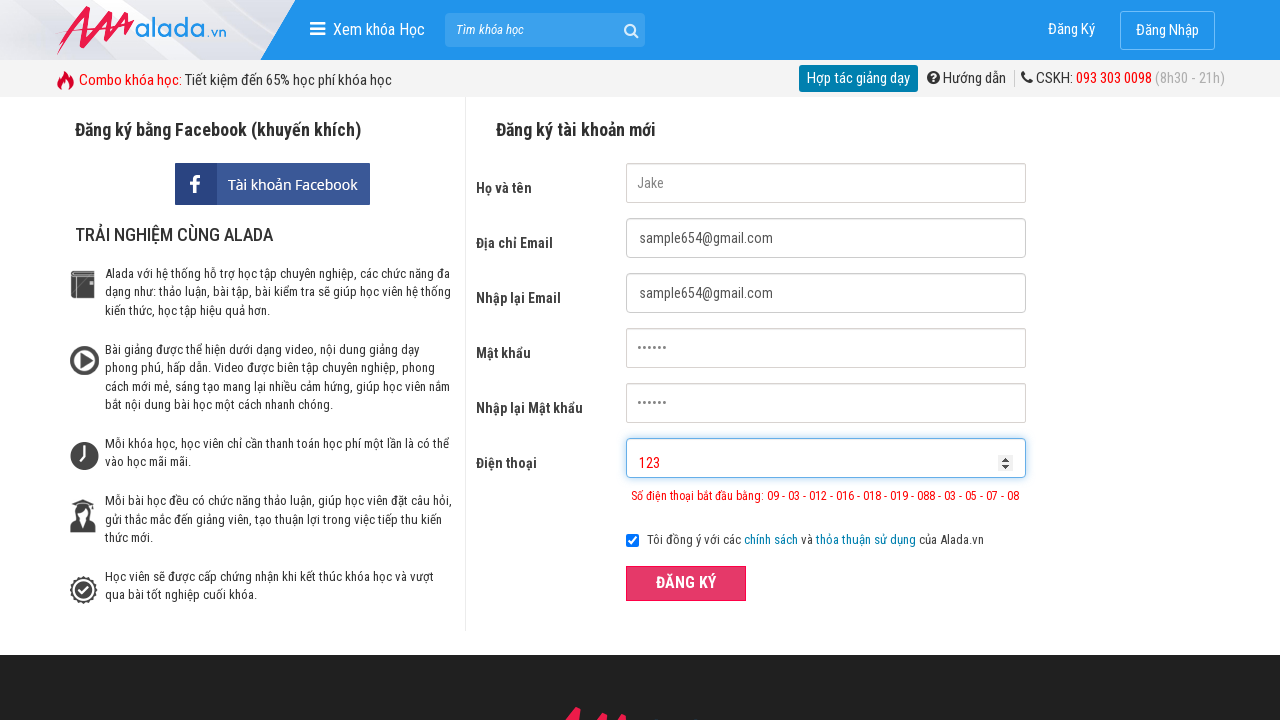